Tests clicking the Switch Window option in the dropdown menu and verifies navigation to the switch window page

Starting URL: https://formy-project.herokuapp.com/dropdown

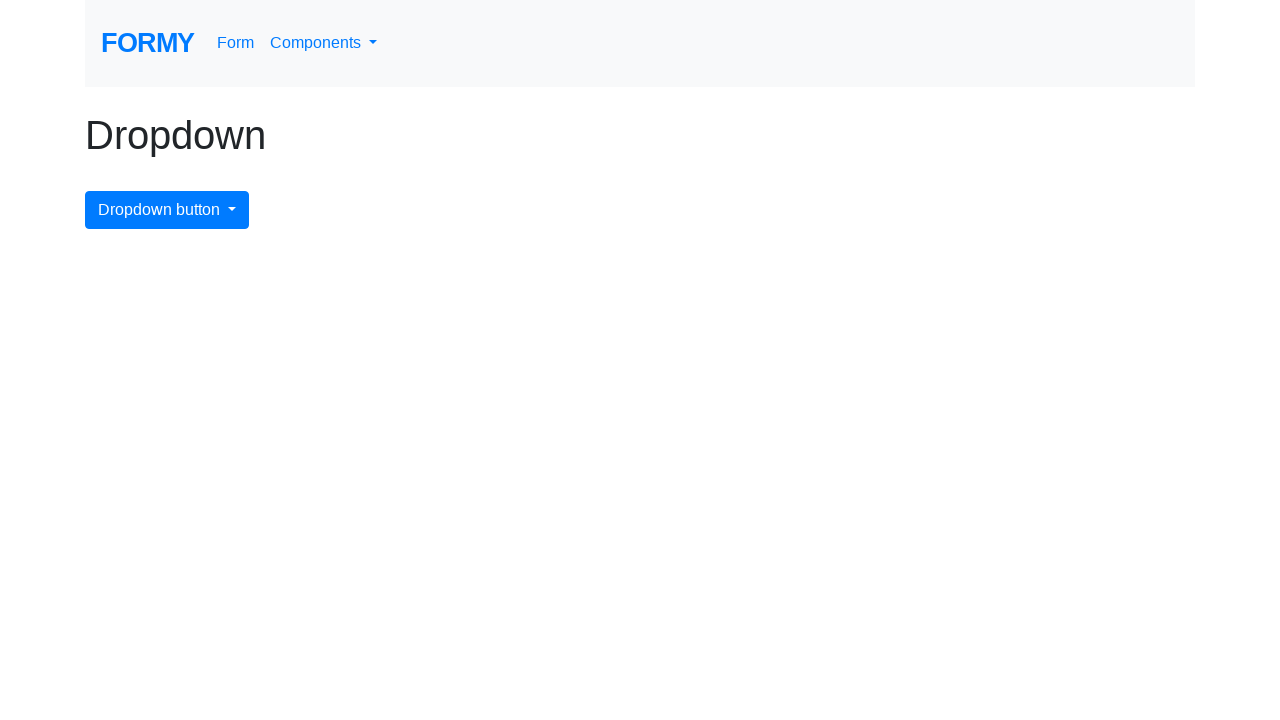

Clicked the dropdown menu button at (324, 43) on .dropdown-toggle, button.dropdown, [data-toggle='dropdown']
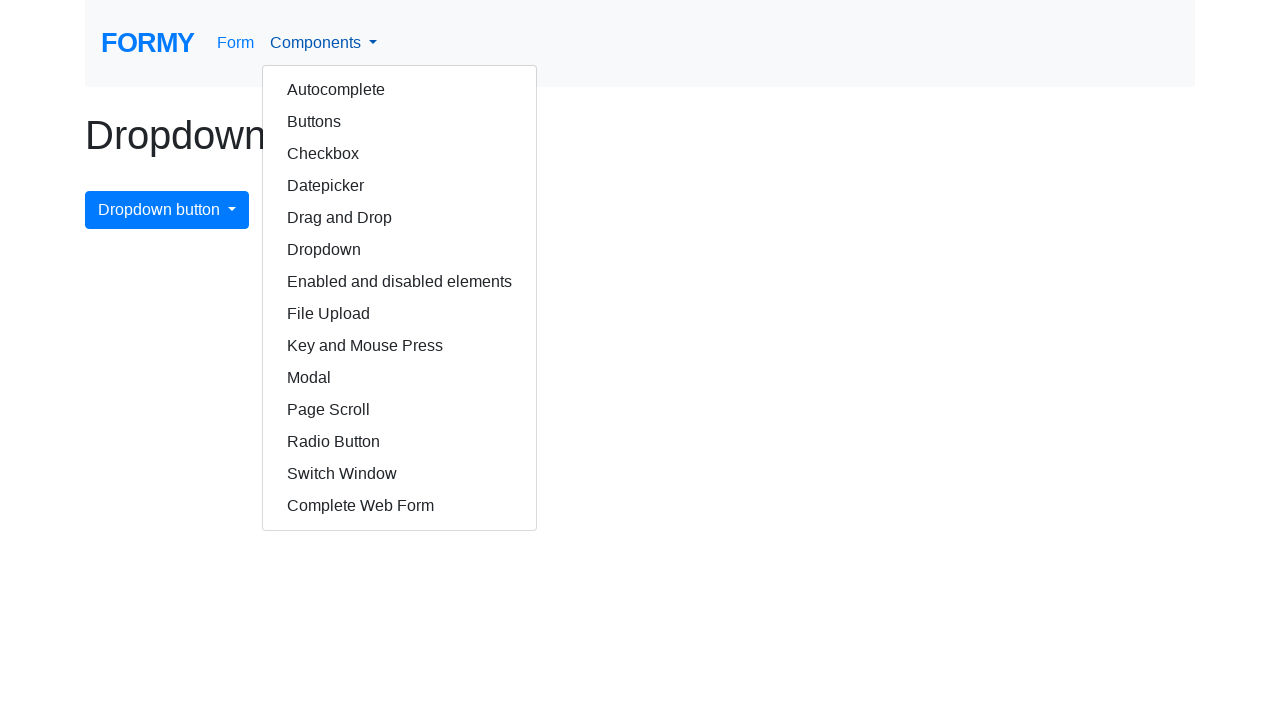

Clicked the Switch Window option in the dropdown menu at (400, 474) on a:has-text('Switch Window'), .dropdown-item:has-text('Switch Window')
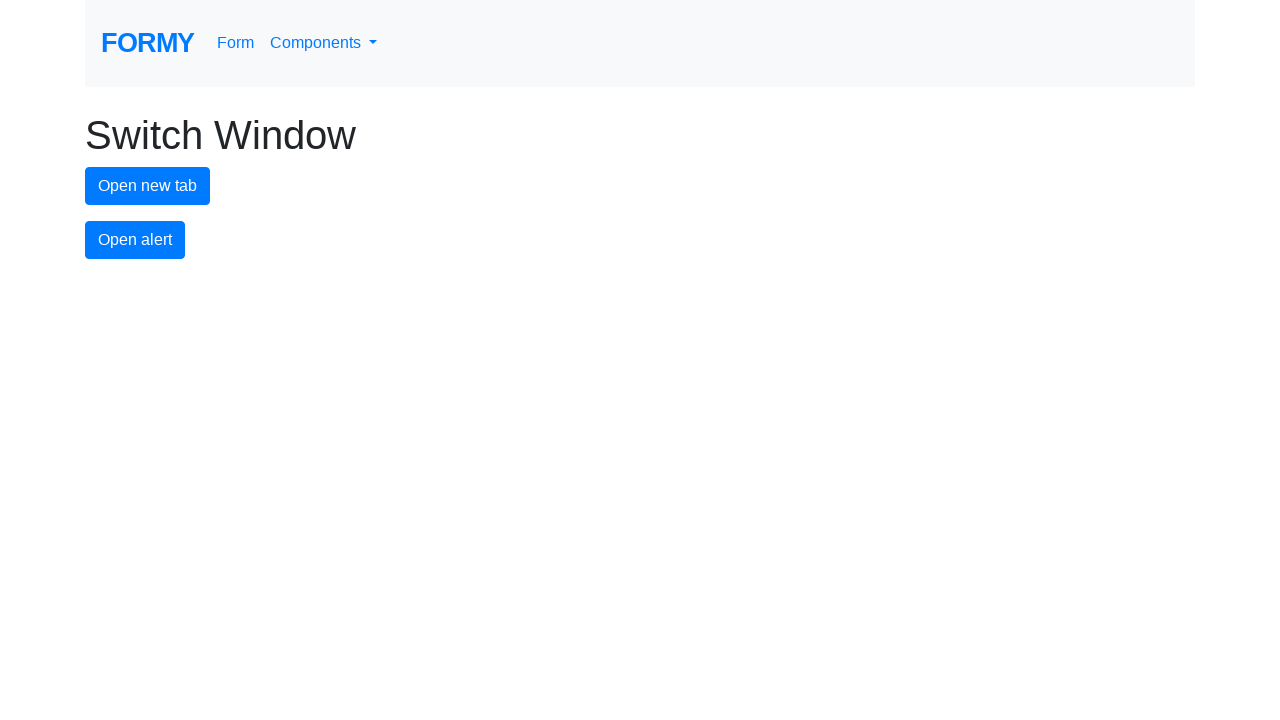

Navigated to the switch window page and URL verified
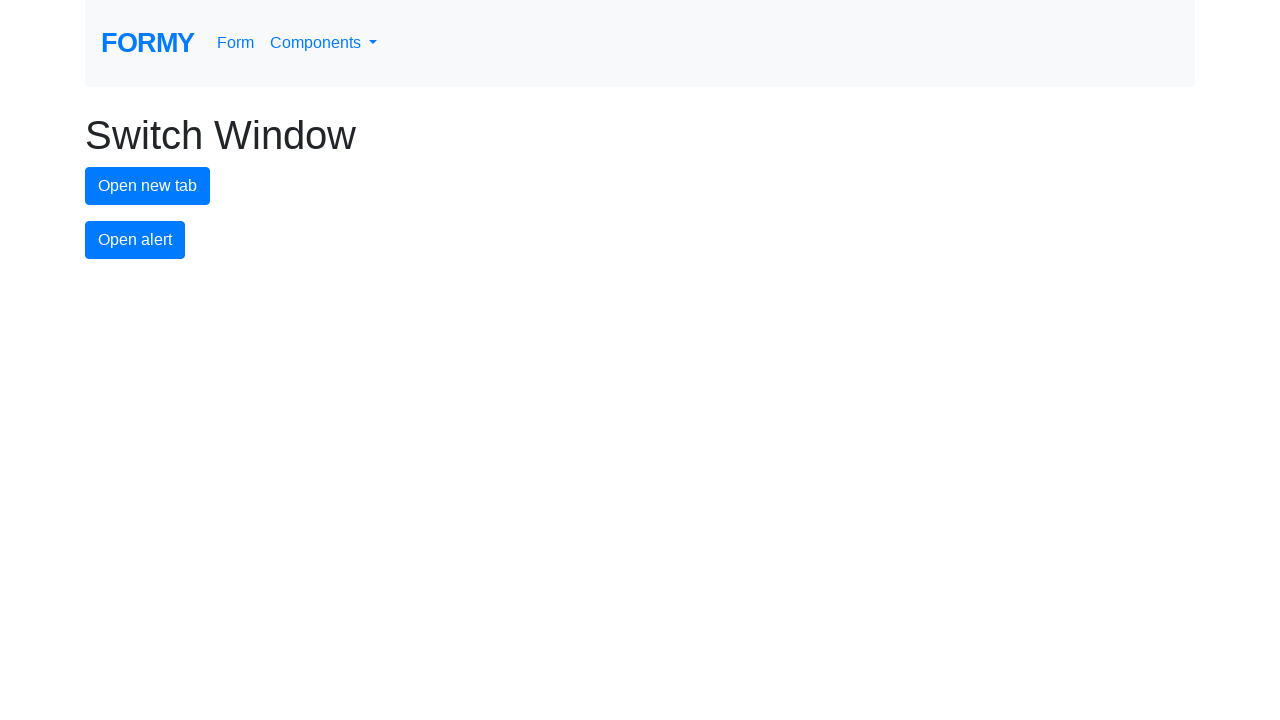

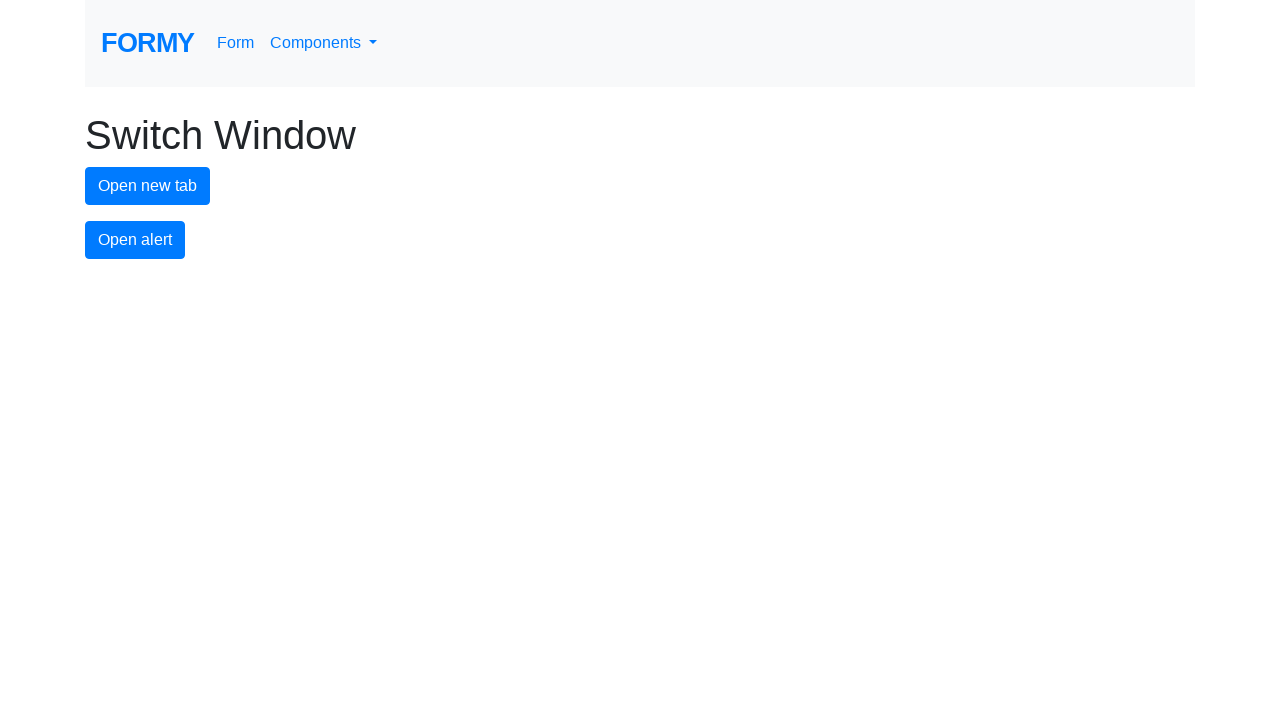